Navigates to a website and clicks on the 11th link on the page

Starting URL: https://shaxzodbek.com/

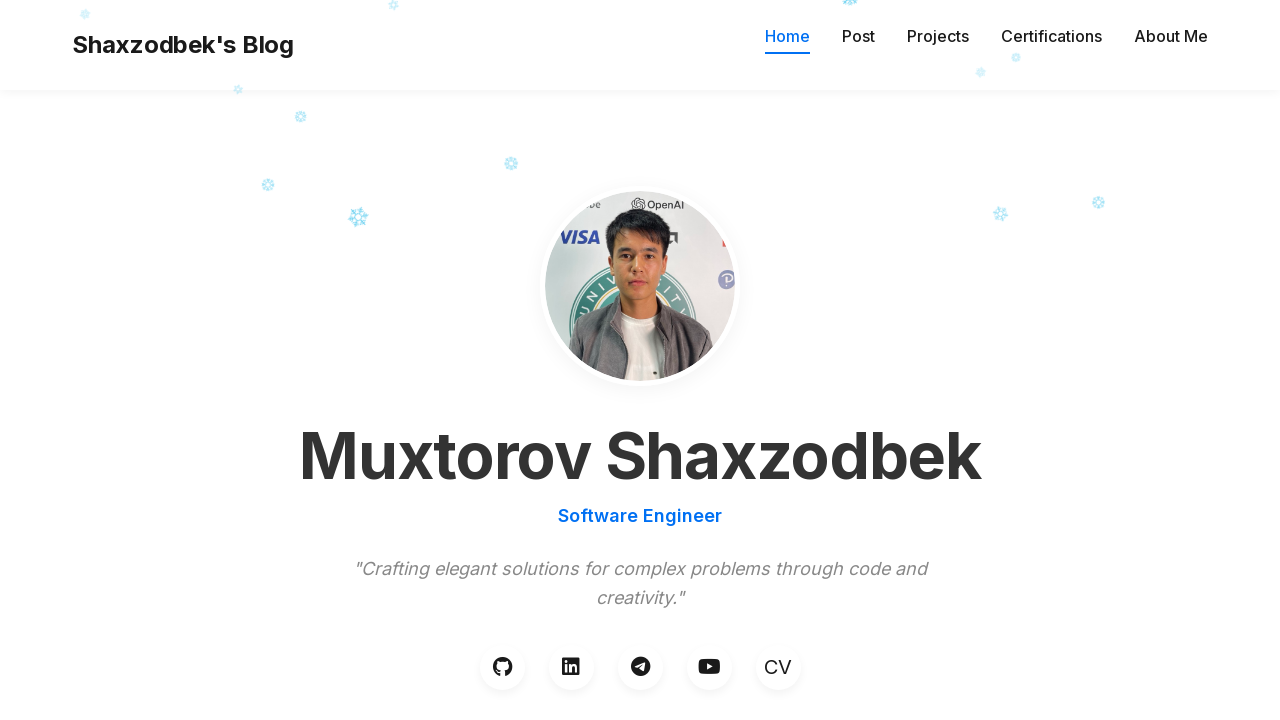

Navigated to https://shaxzodbek.com/
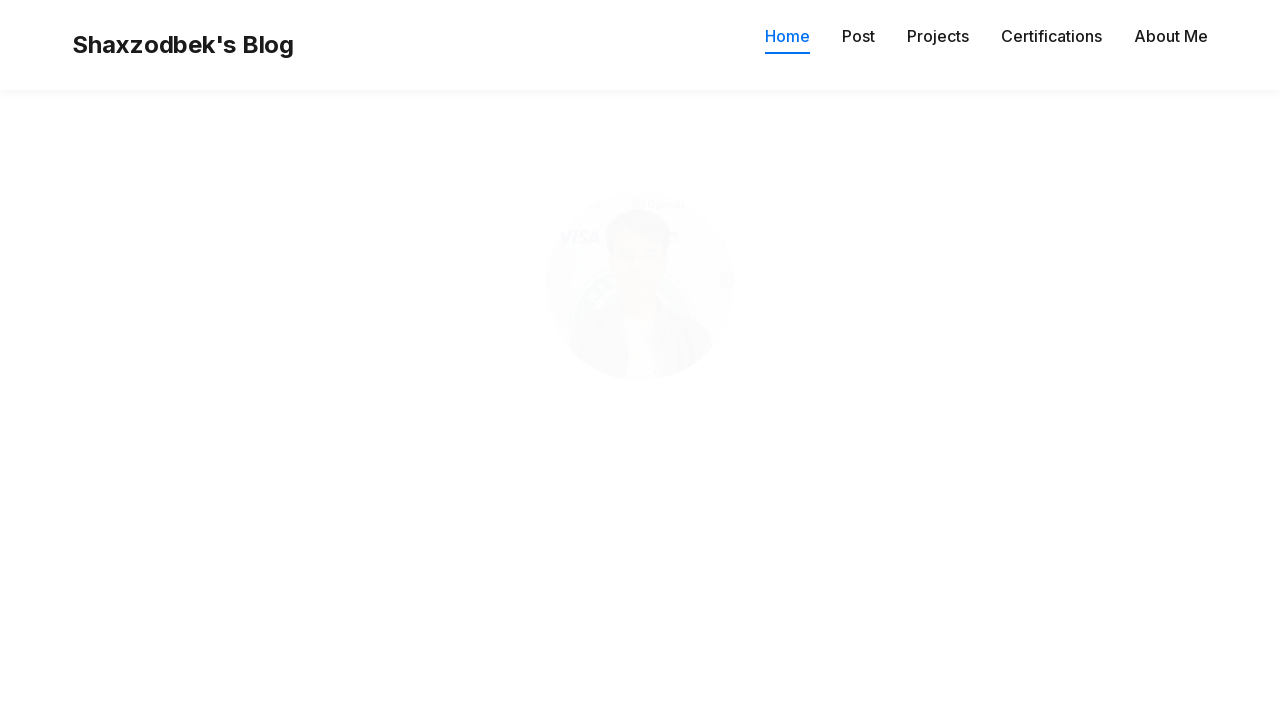

Clicked the 11th link on the page at (778, 698) on xpath=//a >> nth=10
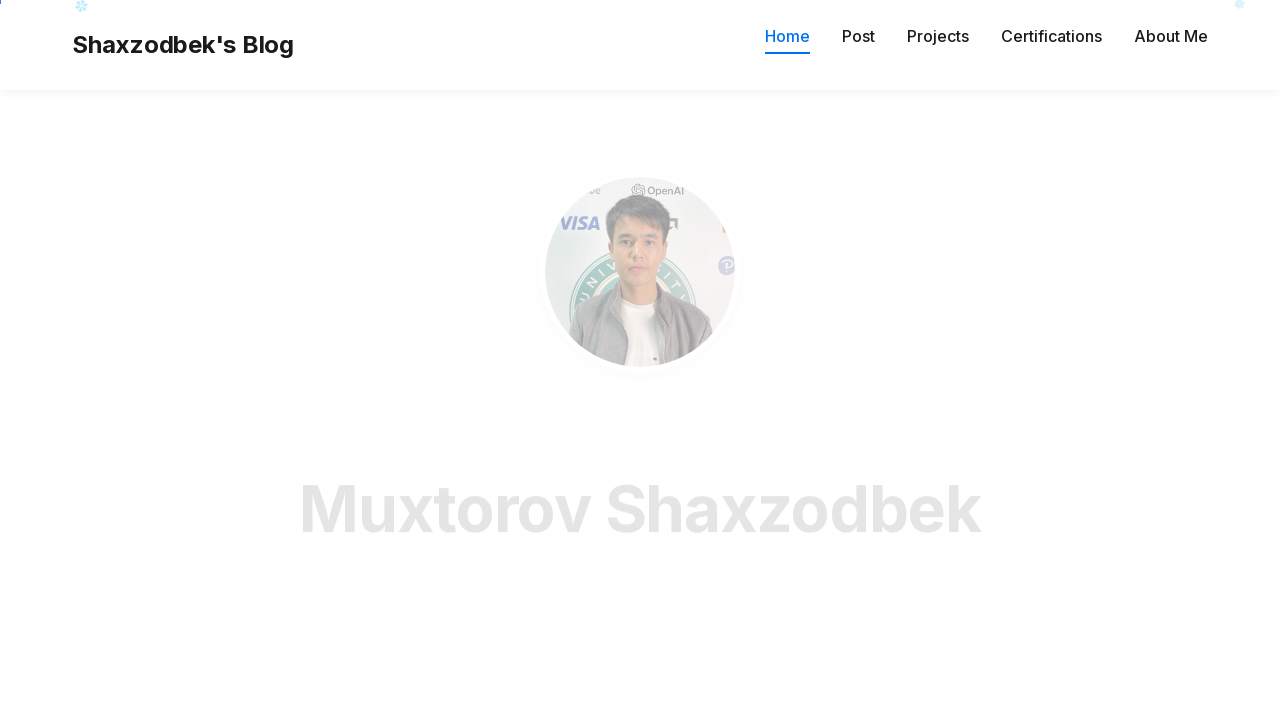

Waited for page to reach networkidle state
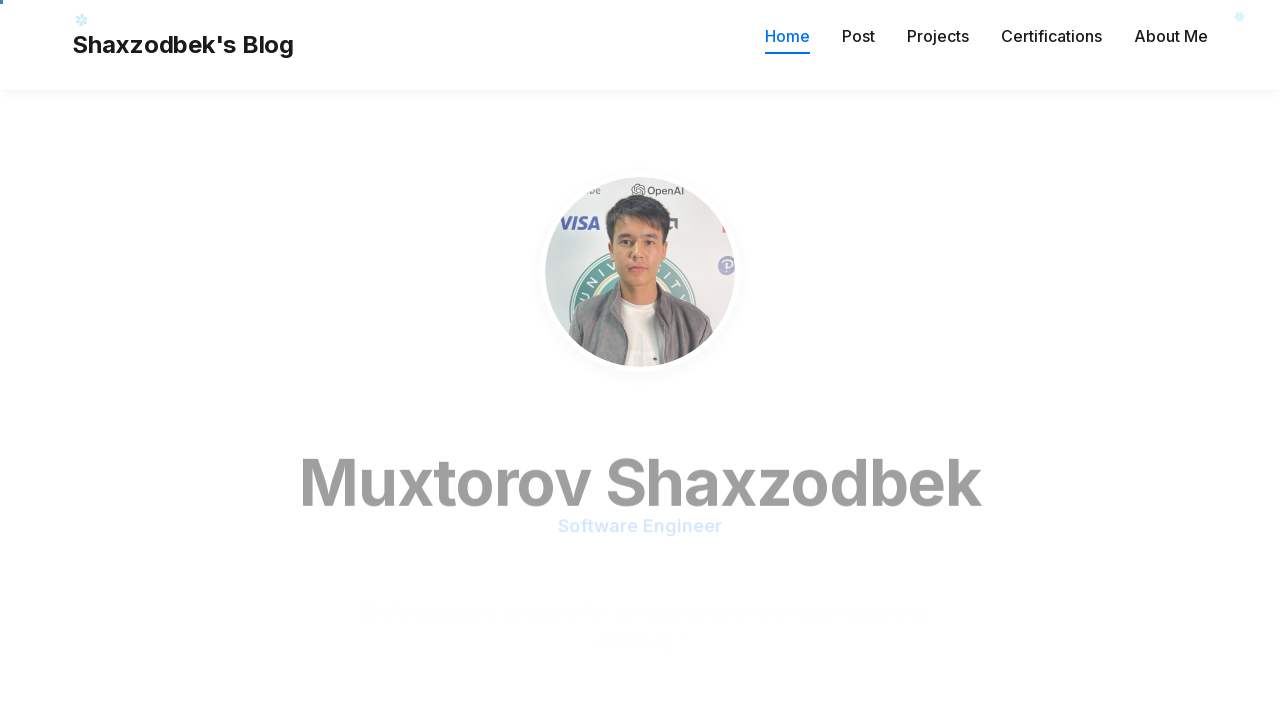

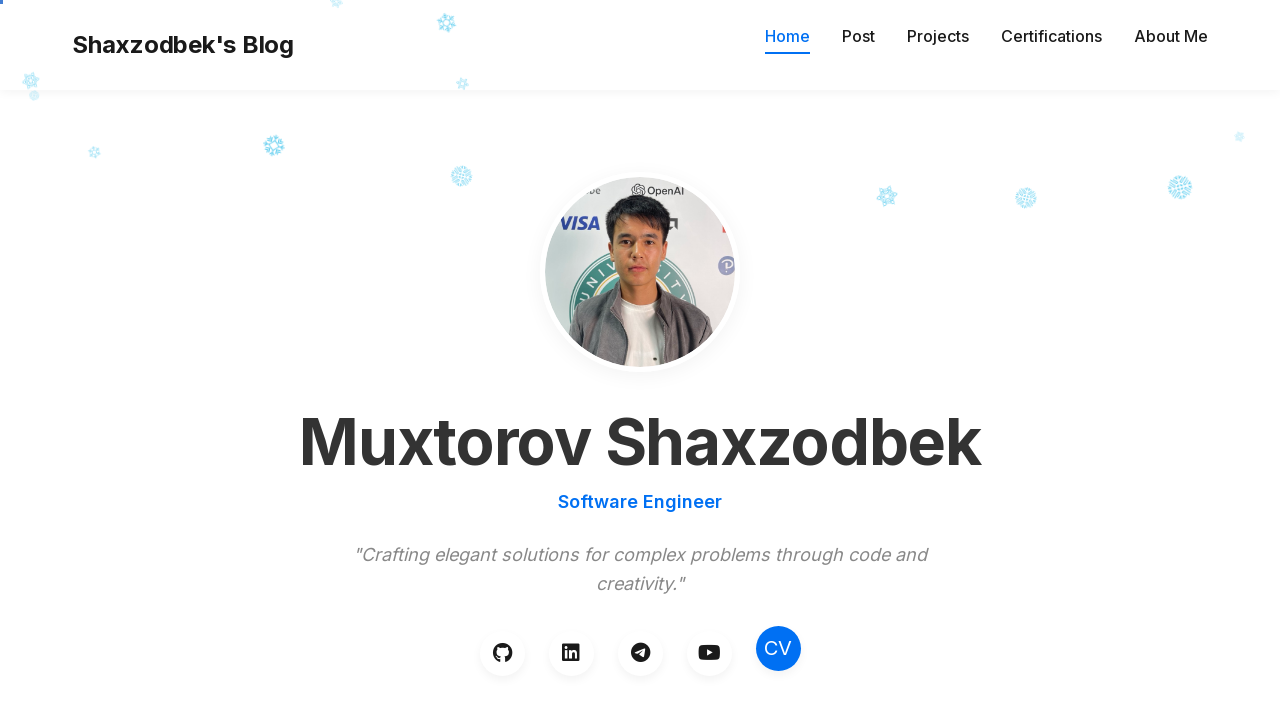